Tests Vue.js dropdown component by selecting an option and verifying the selection

Starting URL: https://mikerodham.github.io/vue-dropdowns/

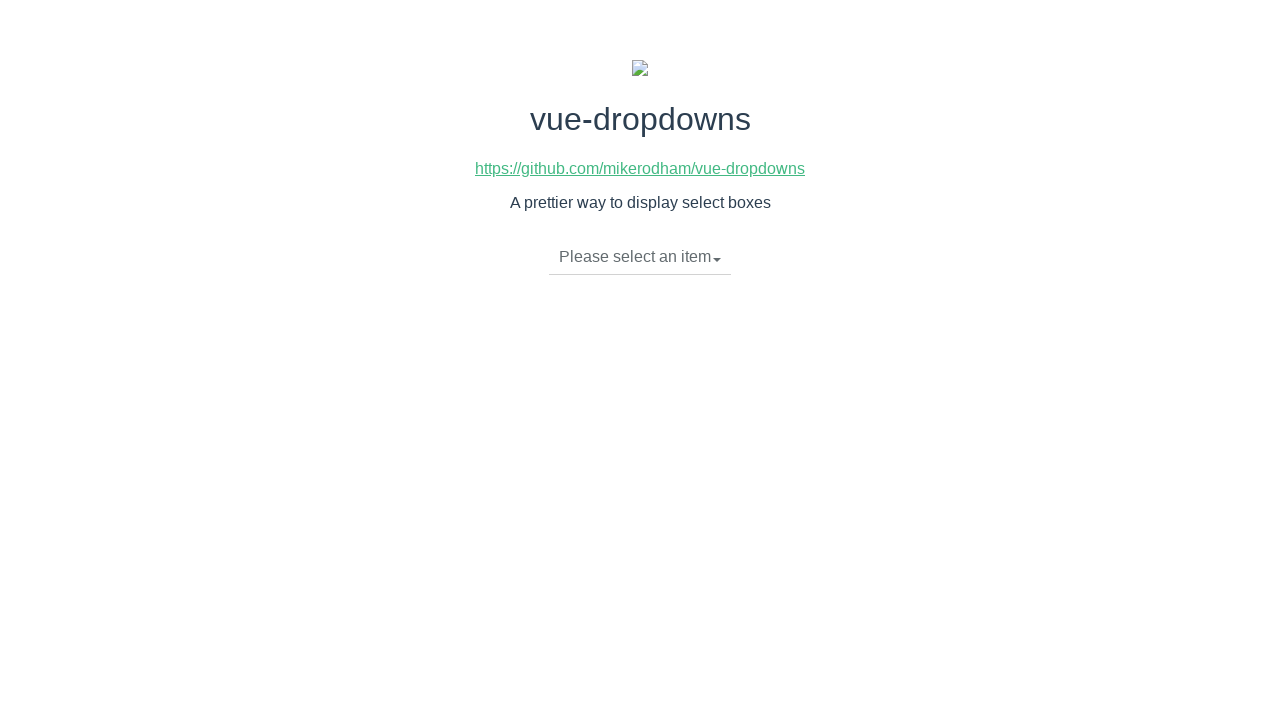

Waited for dropdown component to be ready
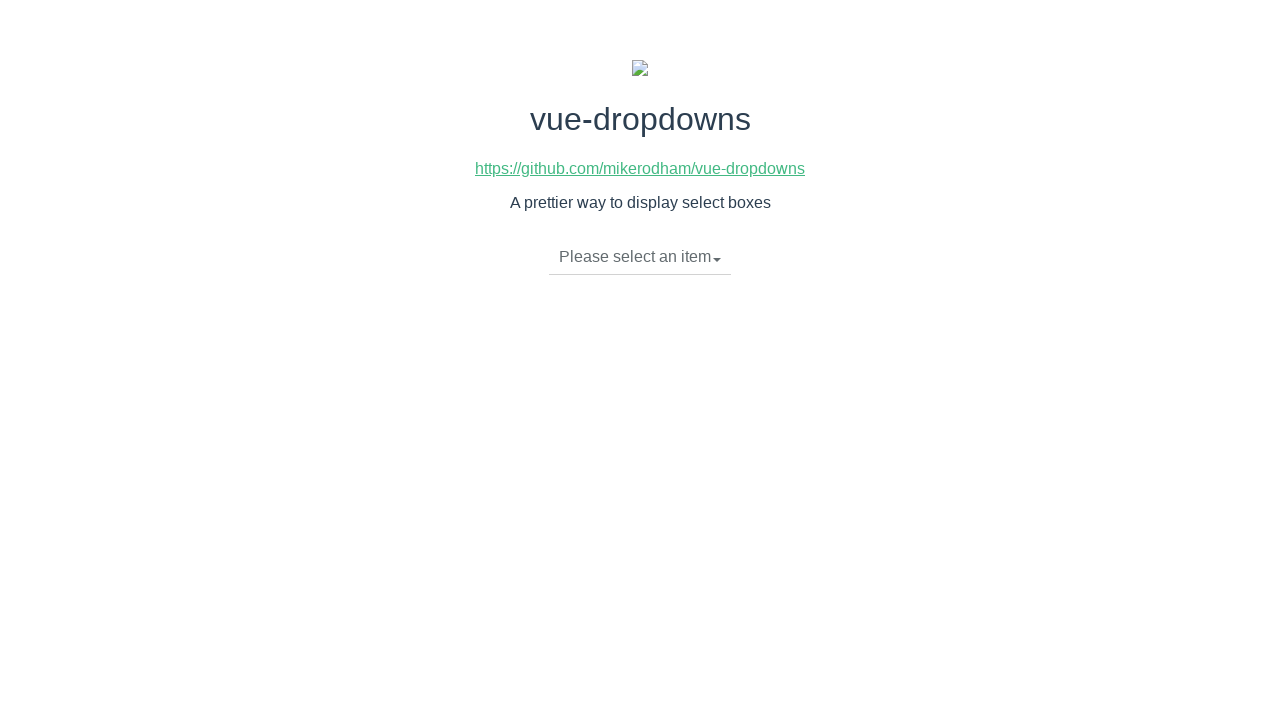

Clicked dropdown to open it at (640, 257) on #app div>li
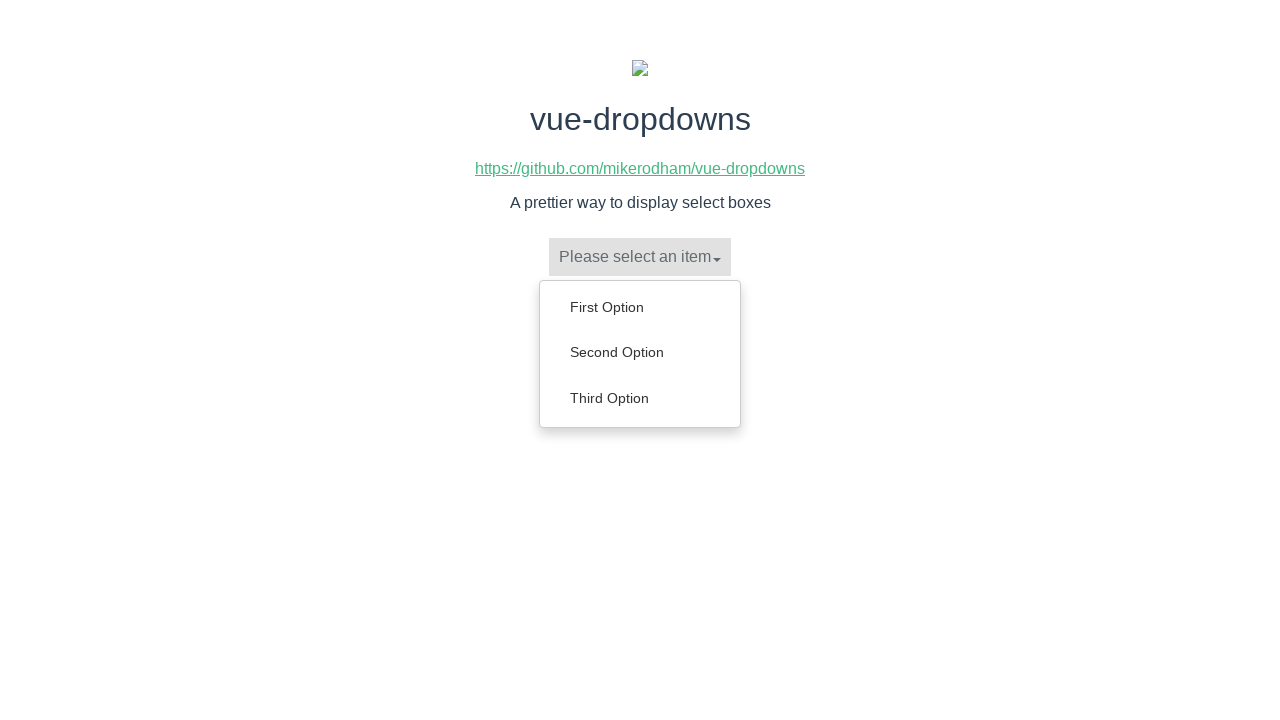

Clicked 'Second Option' in the dropdown menu at (640, 352) on ul[data-v-3ec2ada6] a:has-text('Second Option')
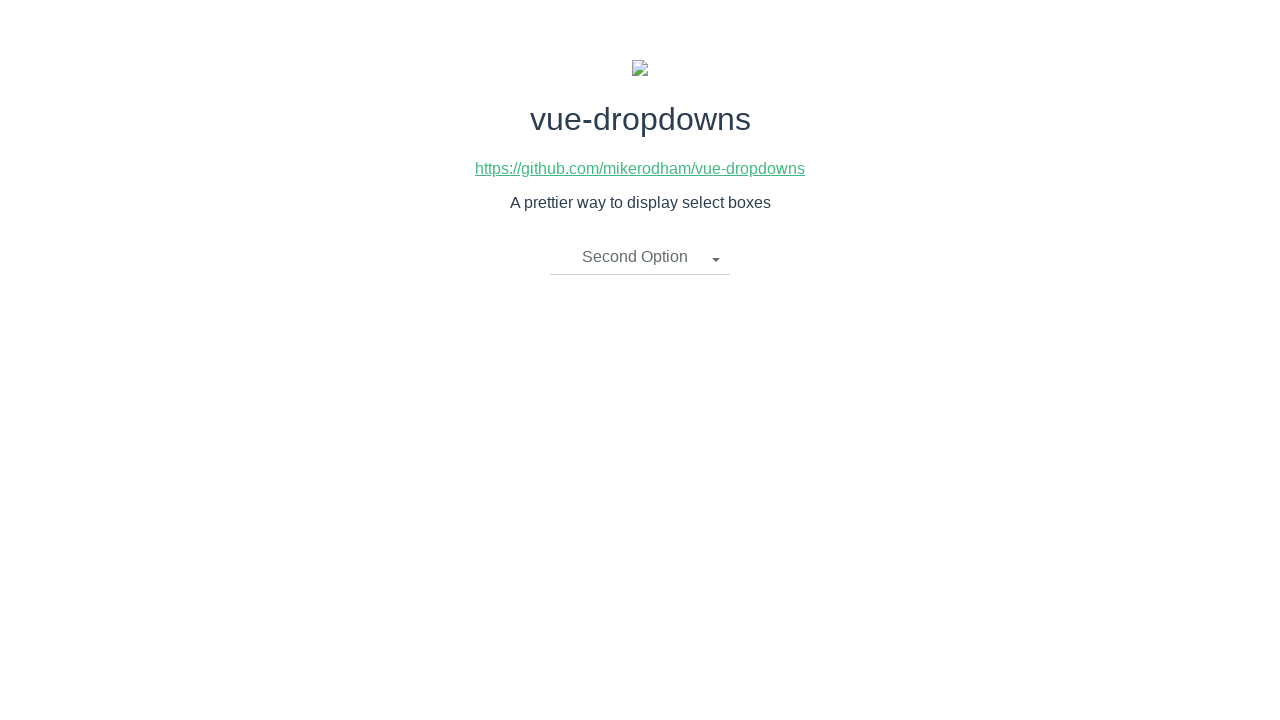

Verified that 'Second Option' was selected in the dropdown
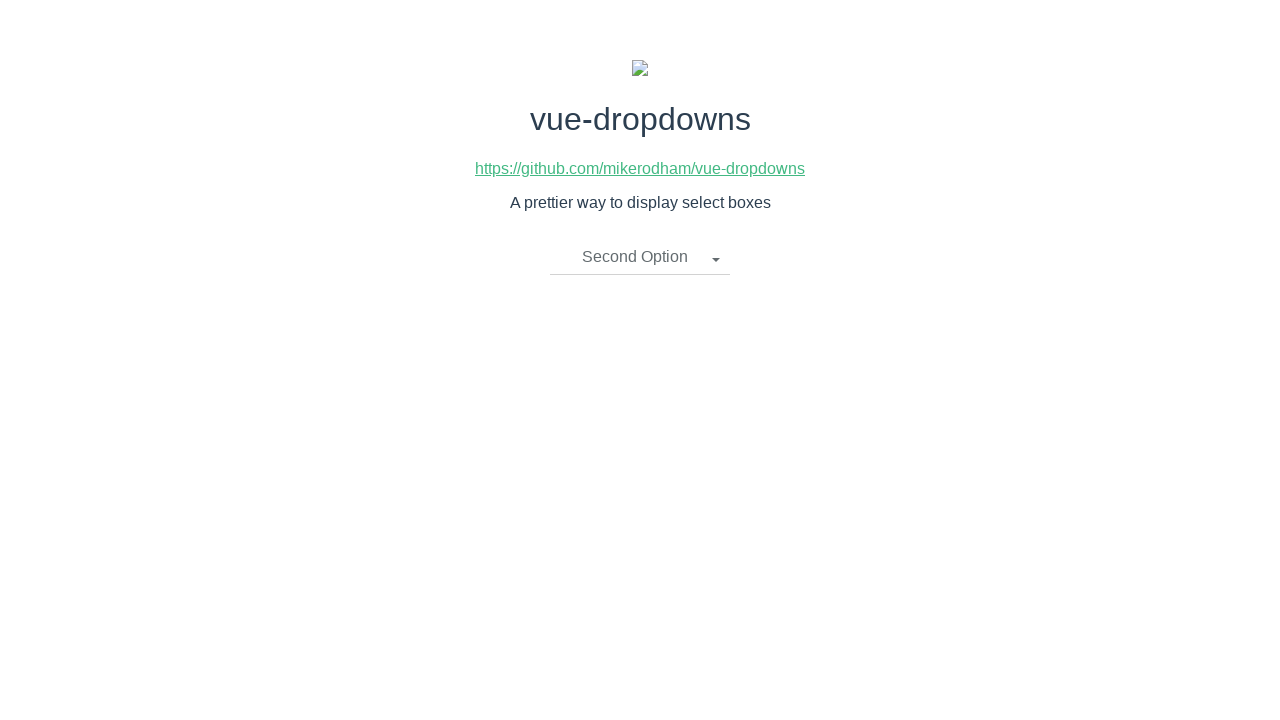

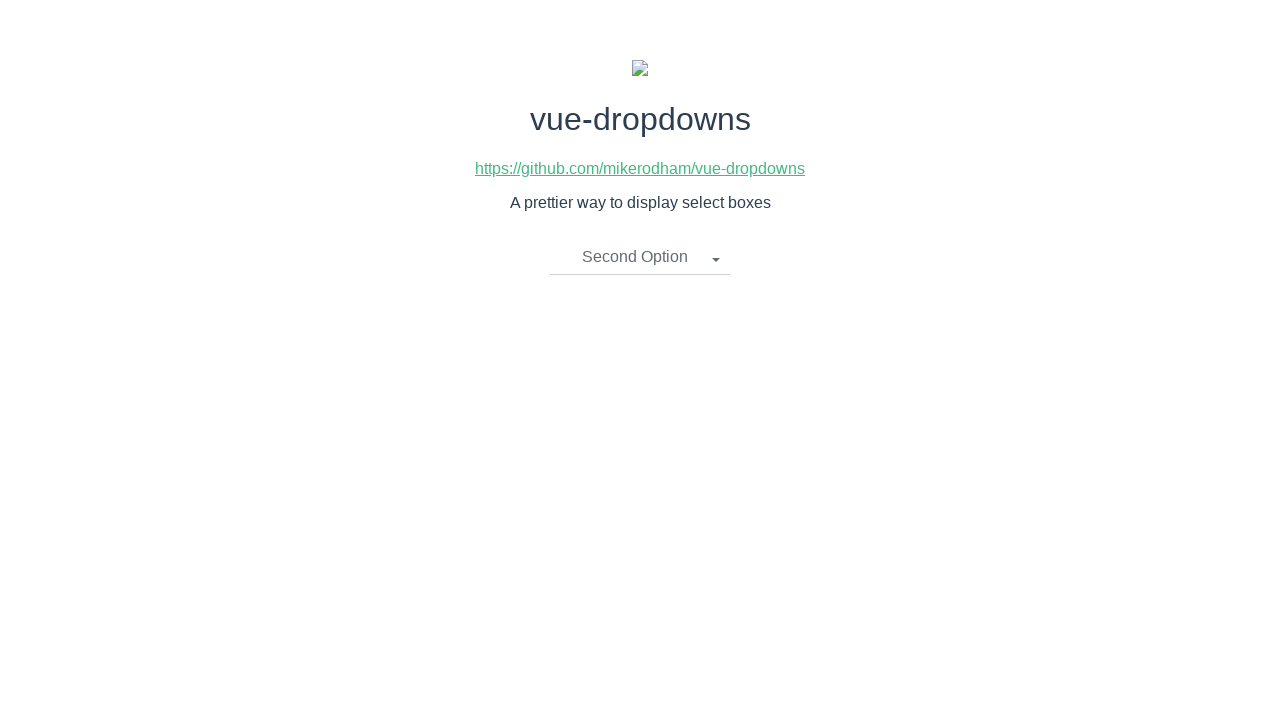